Tests handling a JavaScript confirm alert by clicking a button to trigger it and accepting the confirmation

Starting URL: https://konflic.github.io/examples/pages/alerts.html

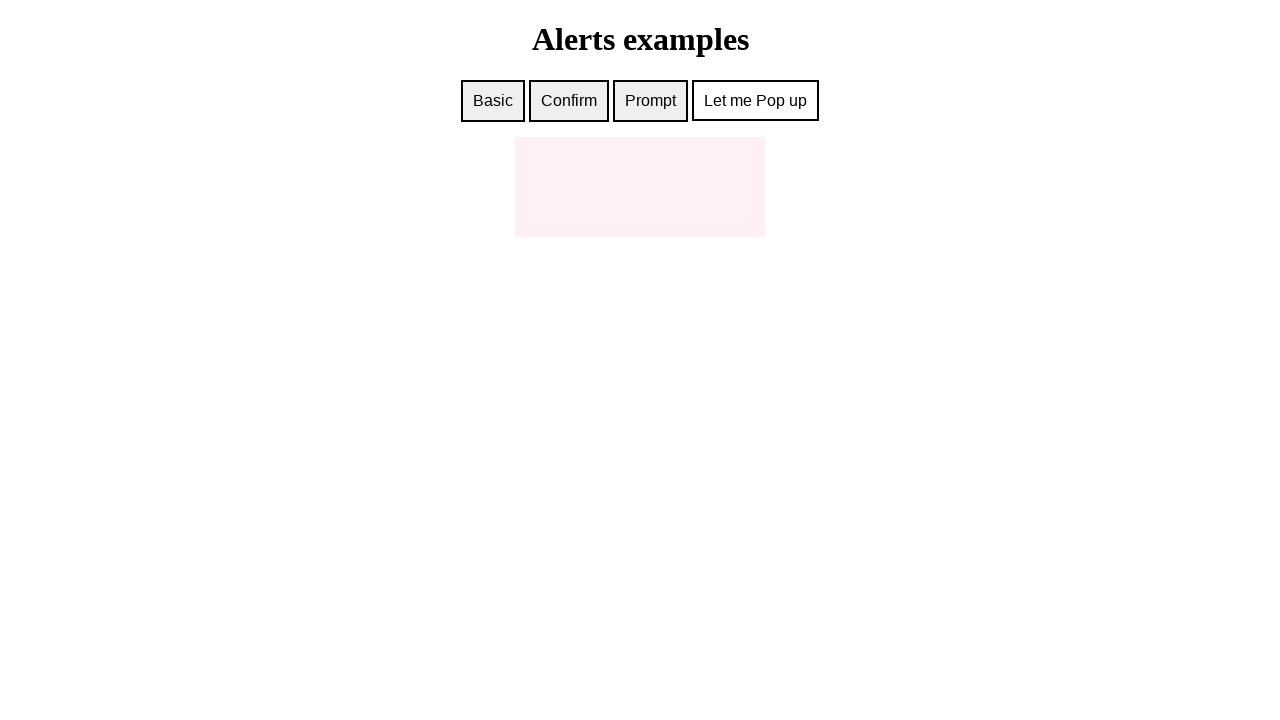

Set up dialog handler to accept confirm alerts
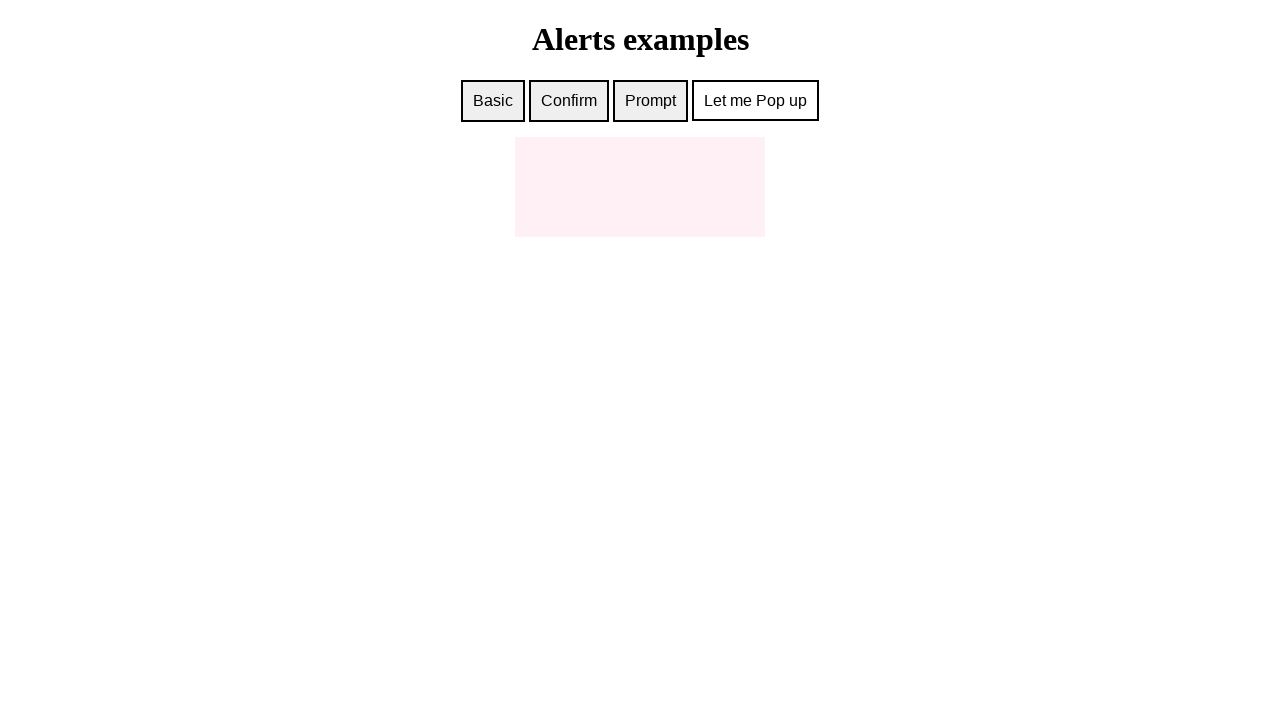

Clicked confirm button to trigger JavaScript alert at (569, 101) on #confirm
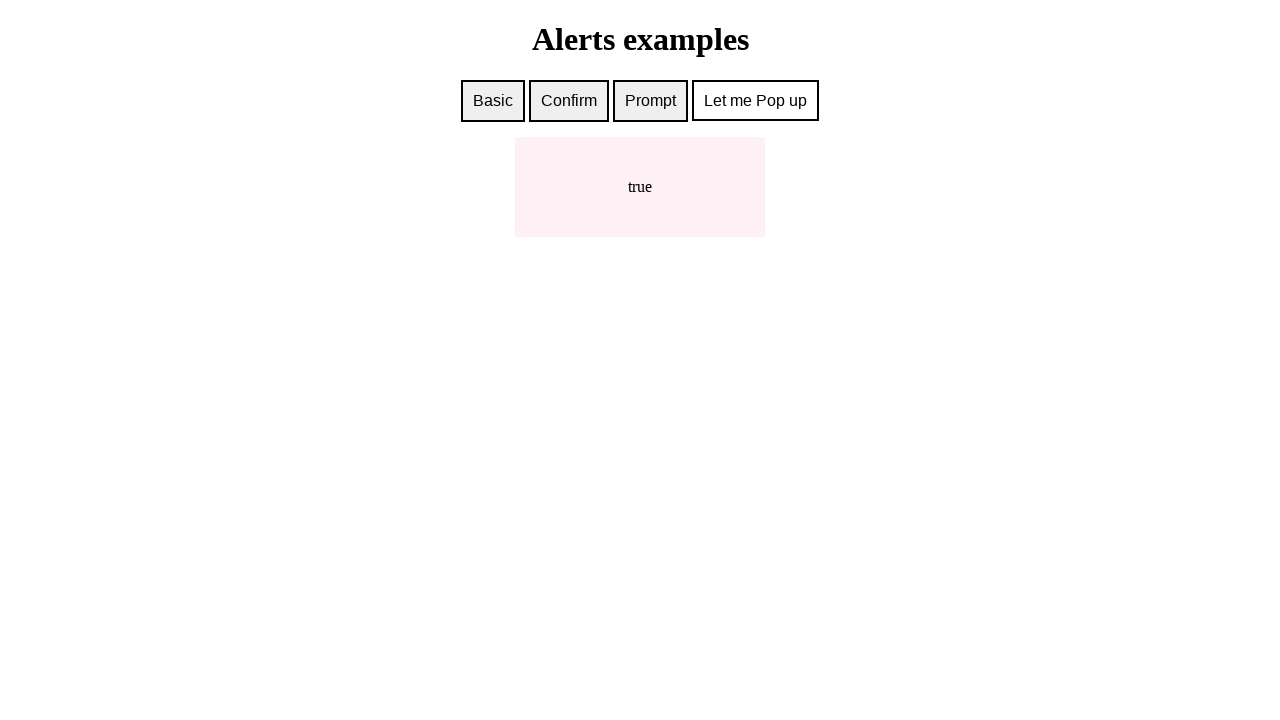

Waited for dialog handling to complete
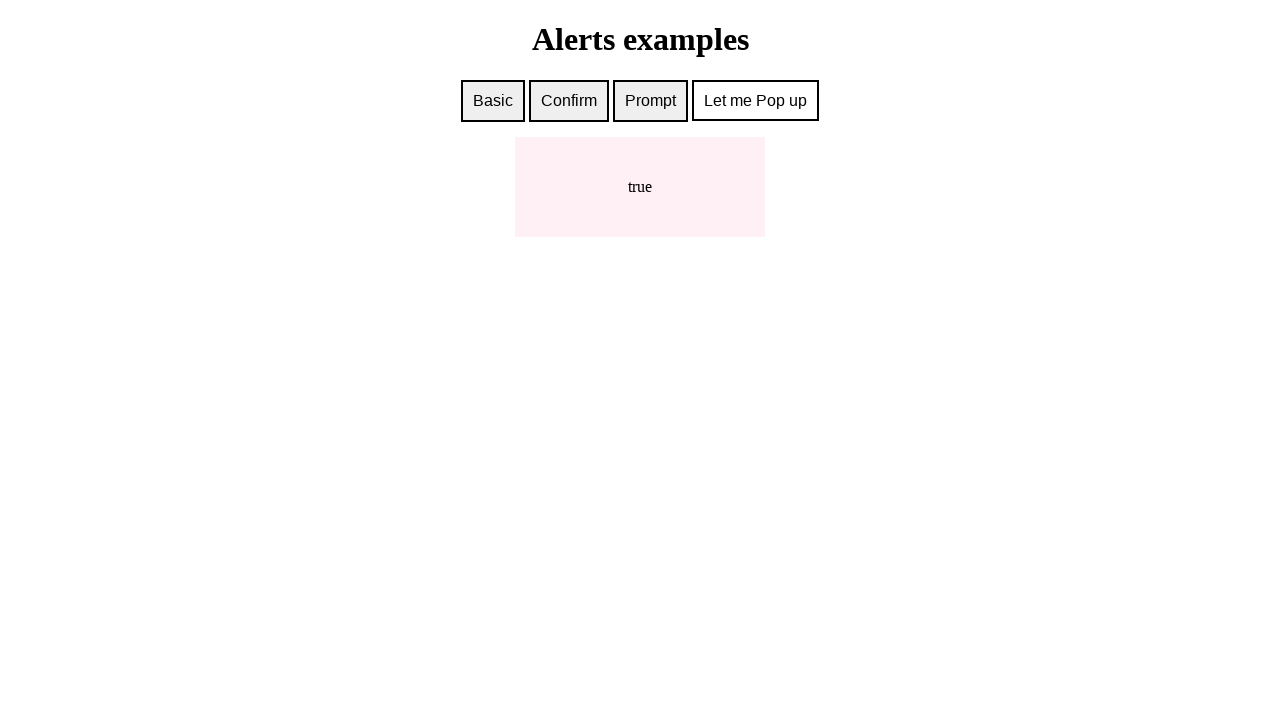

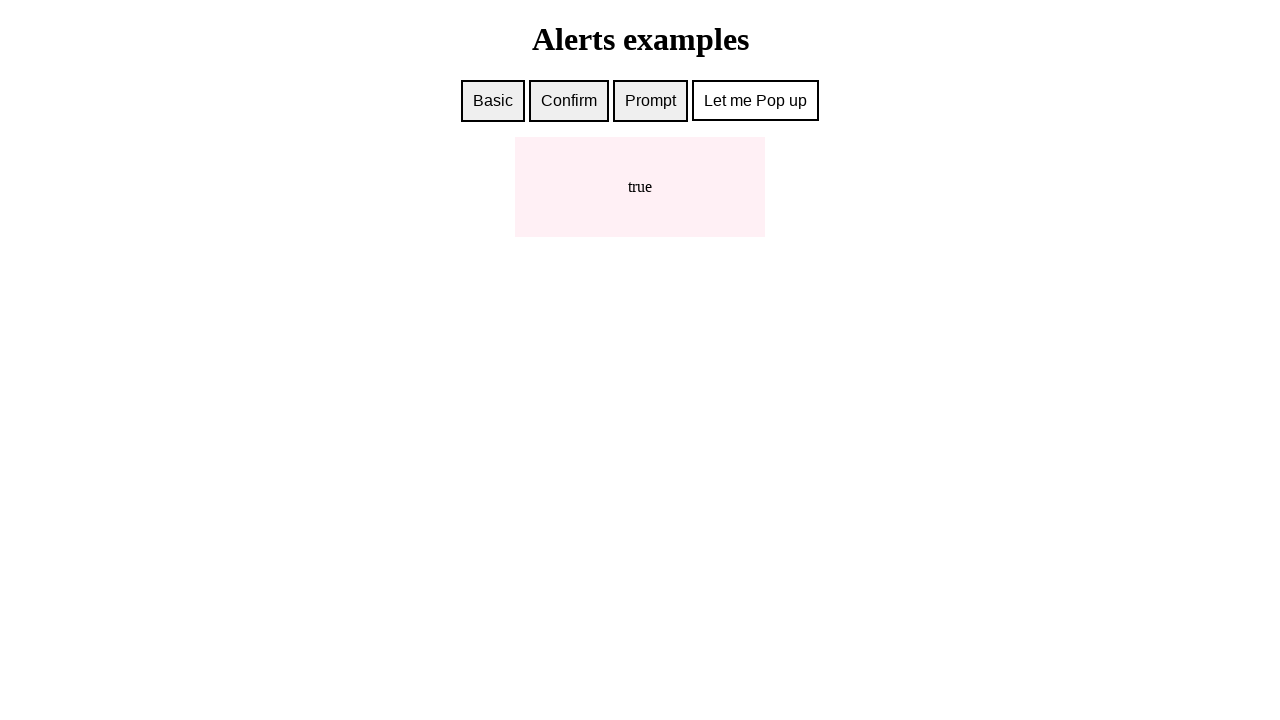